Navigates to Python.org and verifies that event information is displayed in the event widget

Starting URL: https://python.org

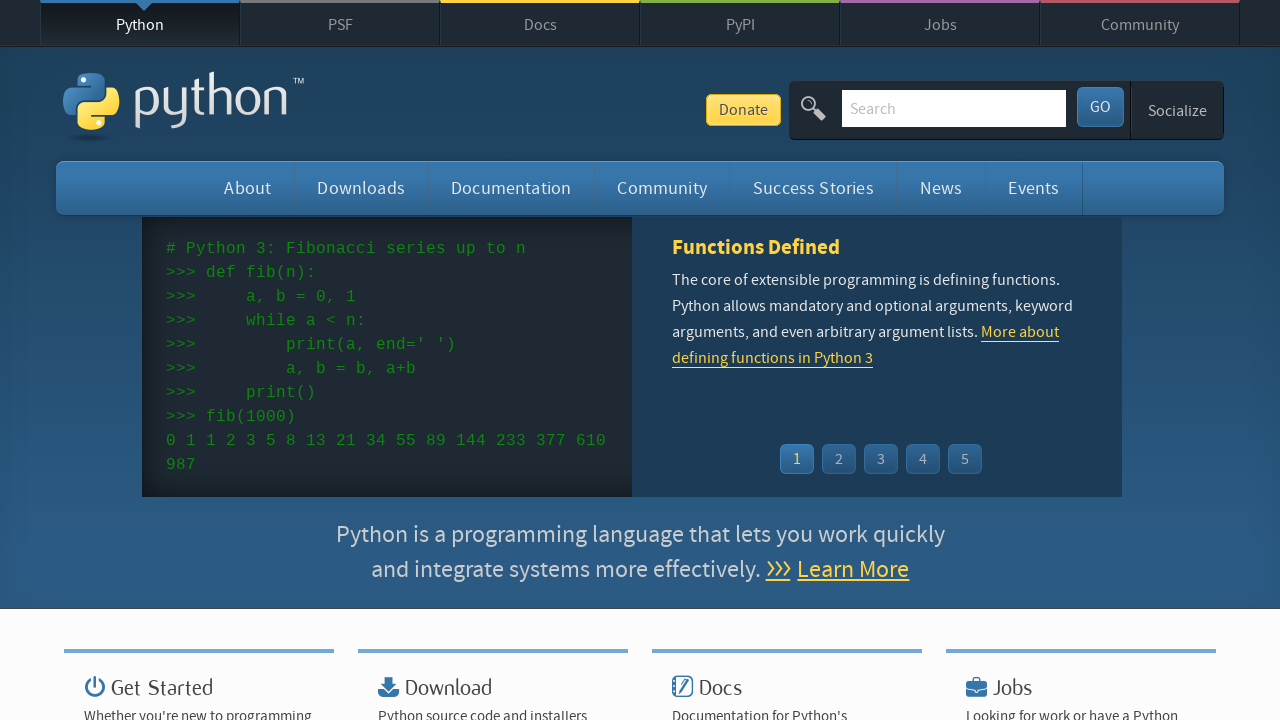

Navigated to https://python.org
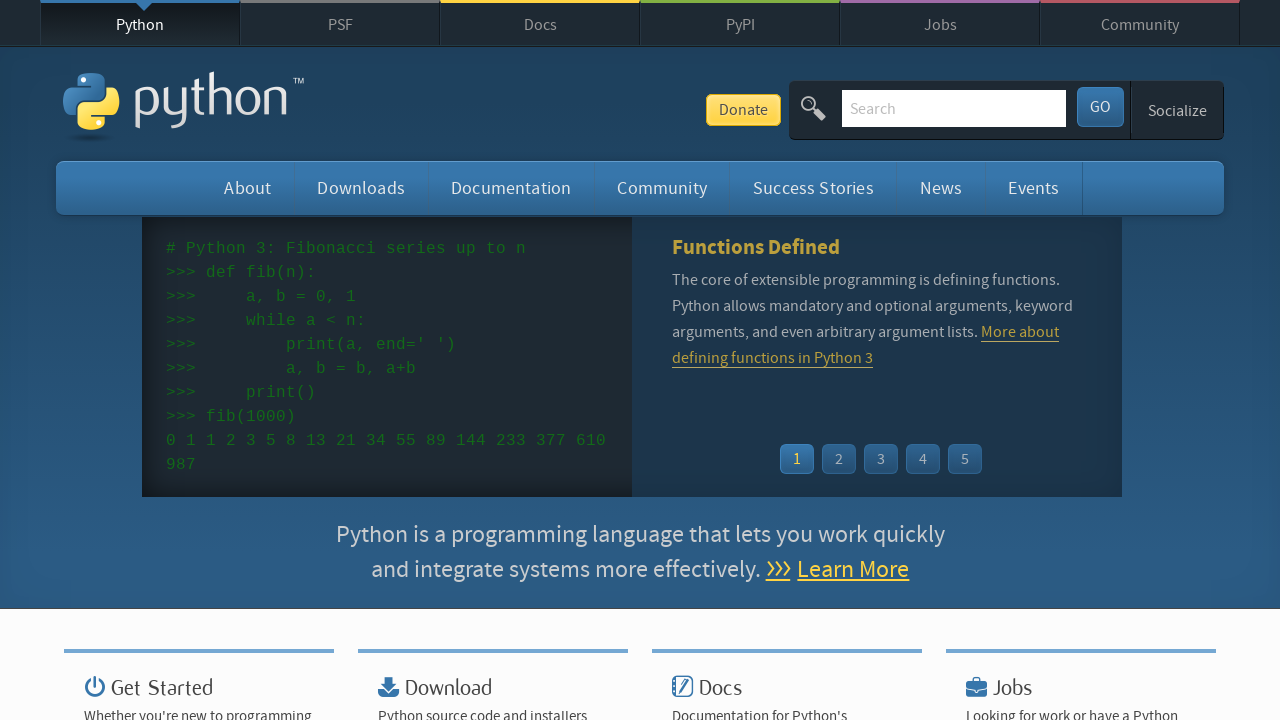

Event widget loaded
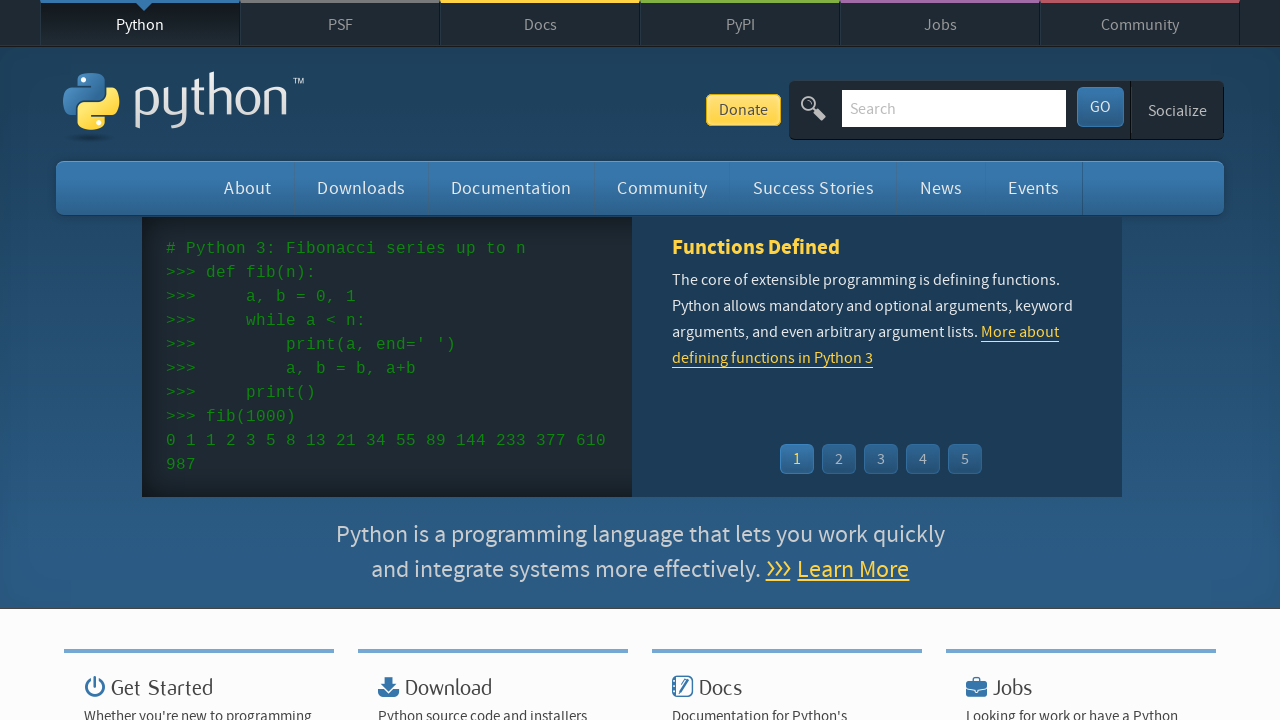

Event times are displayed in the event widget
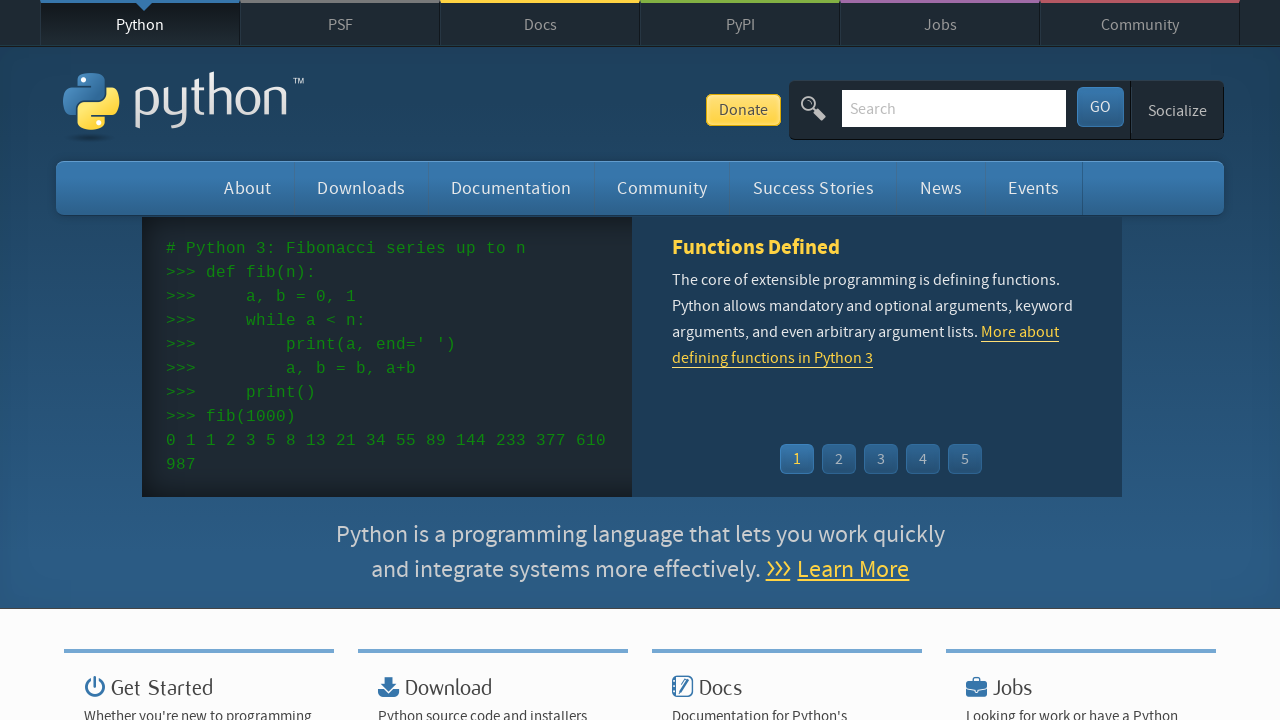

Event names and links are displayed in the event widget
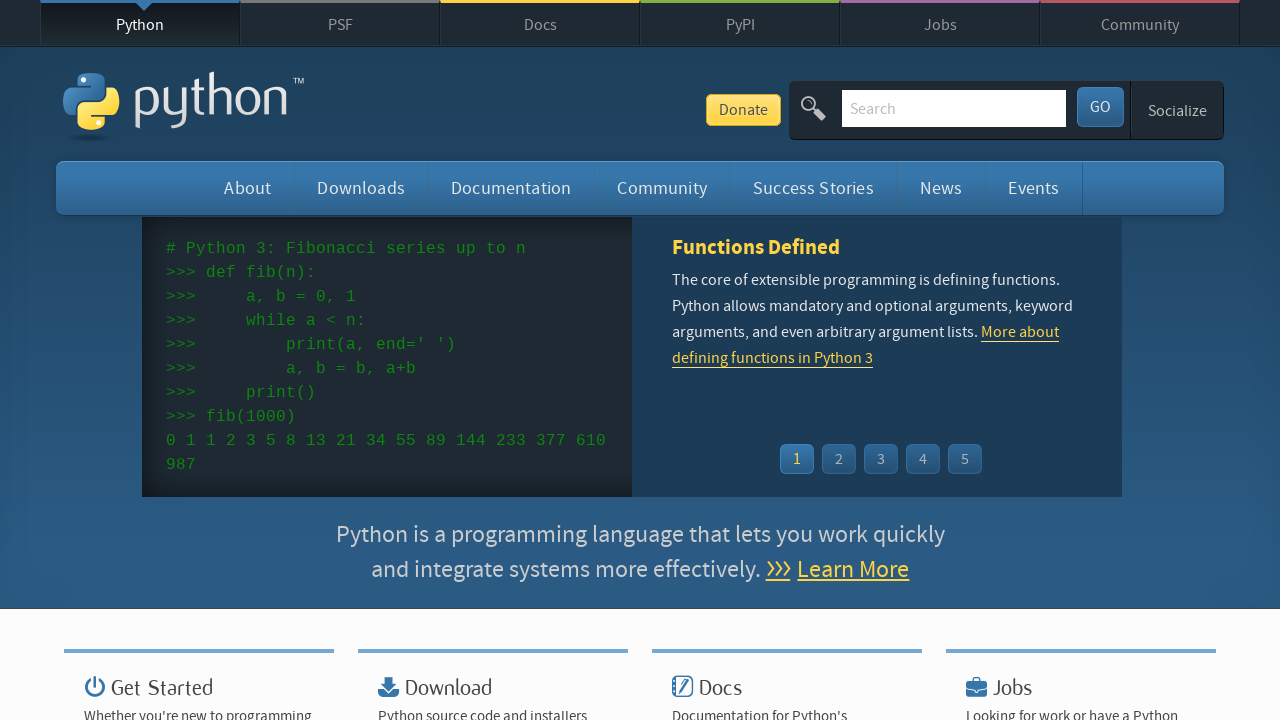

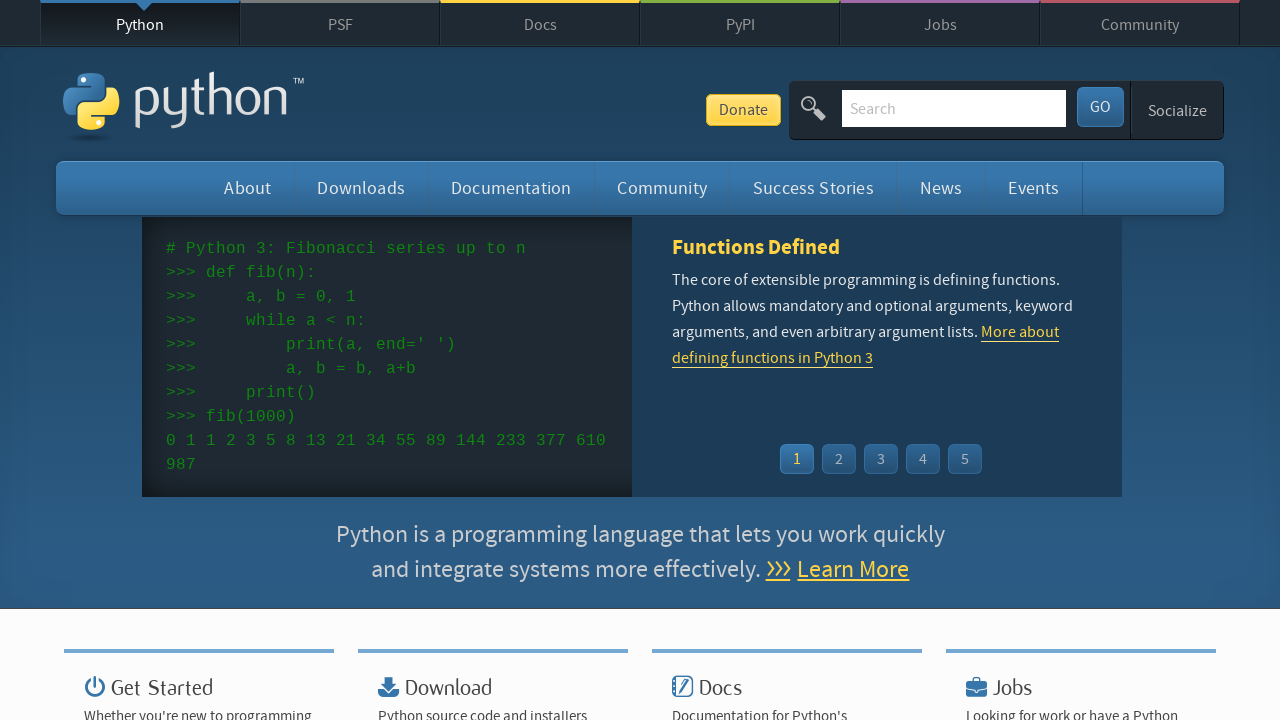